Navigates to PTT Stock board, retrieves article titles from the current page, then navigates to the previous page and retrieves those titles as well

Starting URL: https://www.ptt.cc/bbs/Stock/index.html

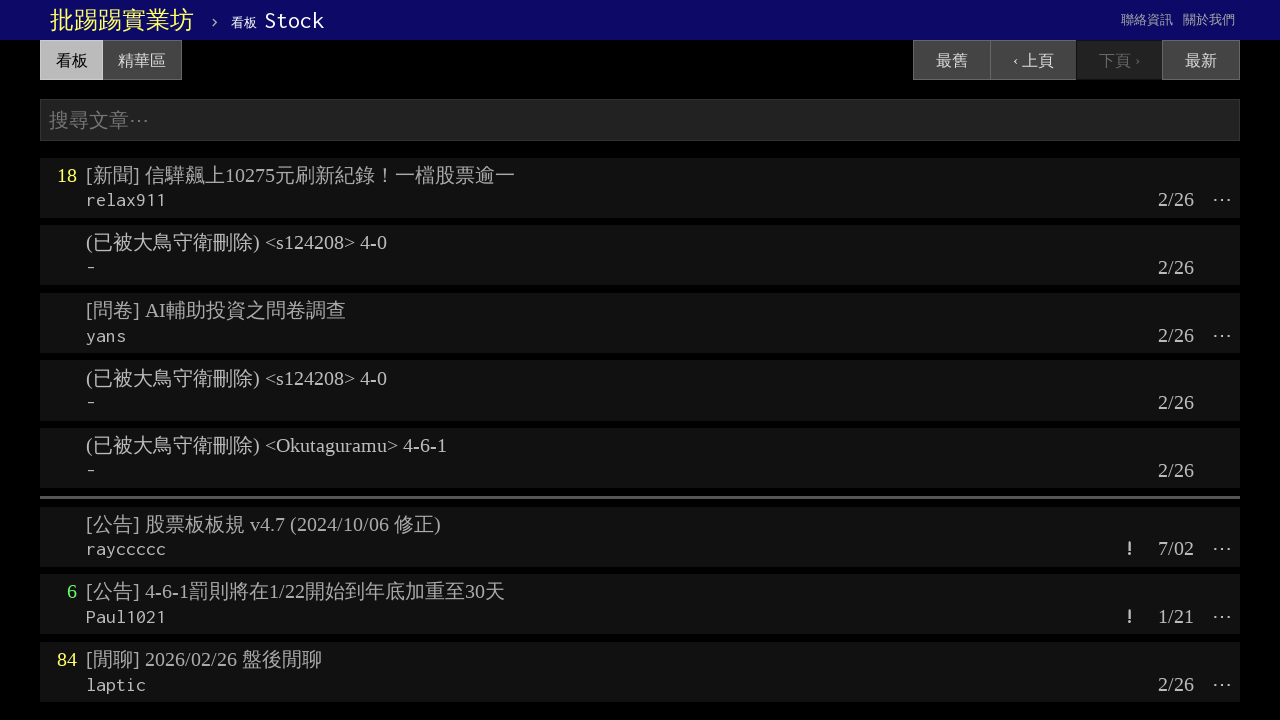

Waited for article titles to load on current page
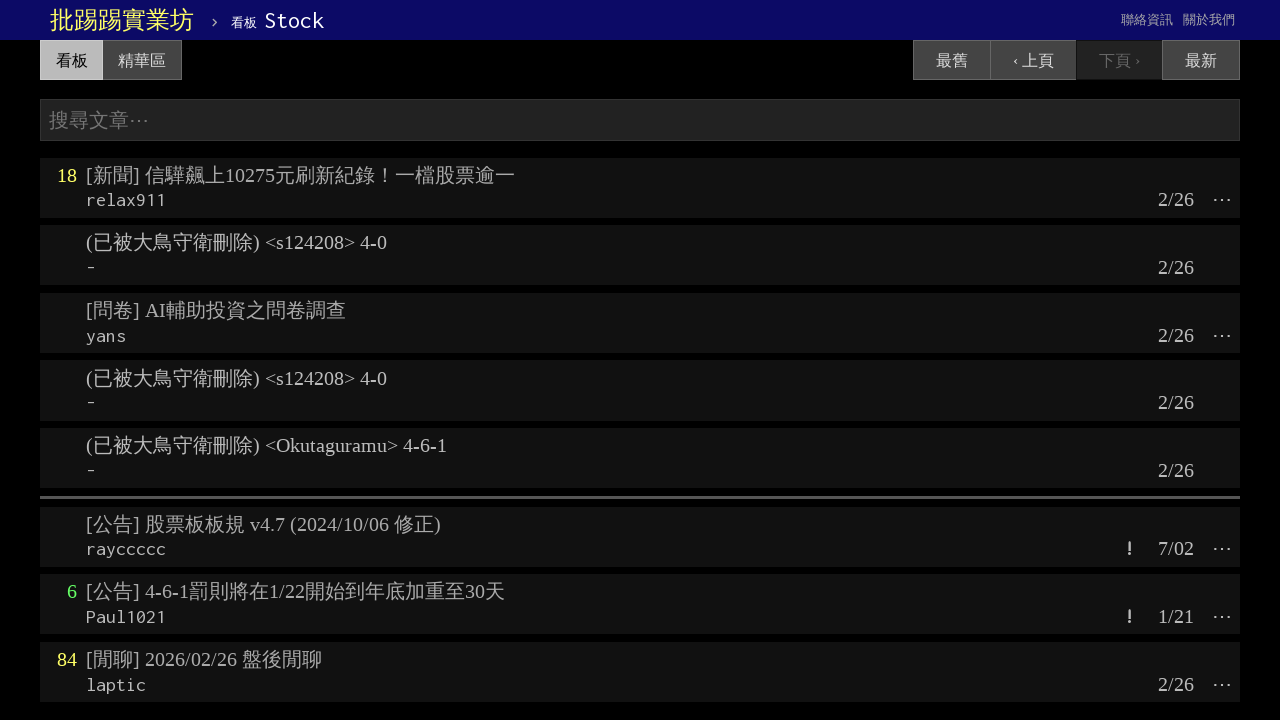

Retrieved all article title elements from current page
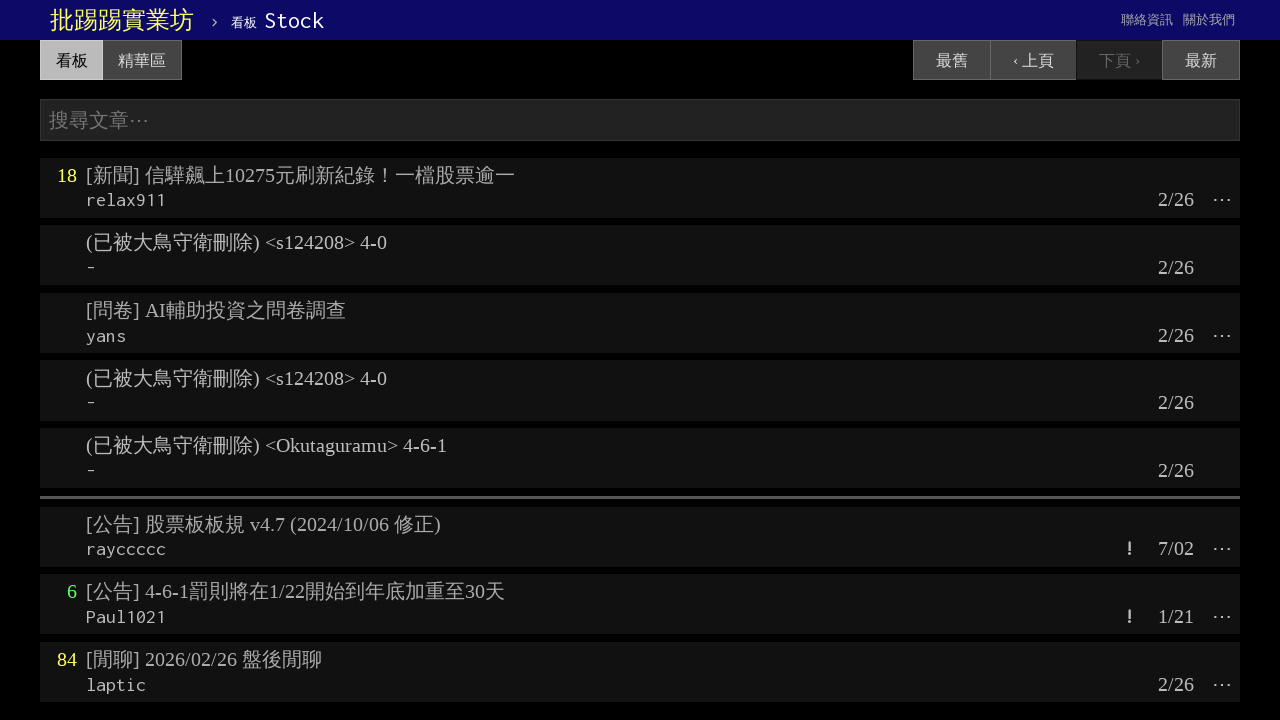

Clicked 'previous page' button to navigate to previous page at (1033, 60) on text=‹ 上頁
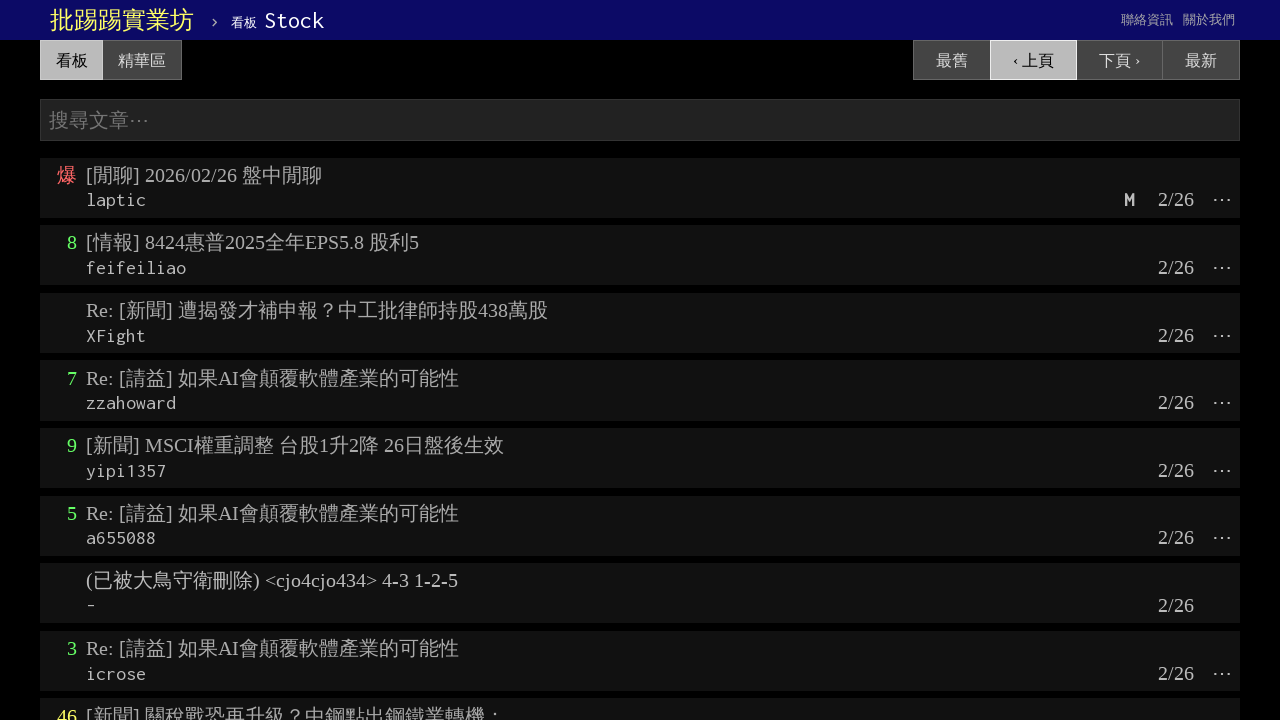

Waited for article titles to load on previous page
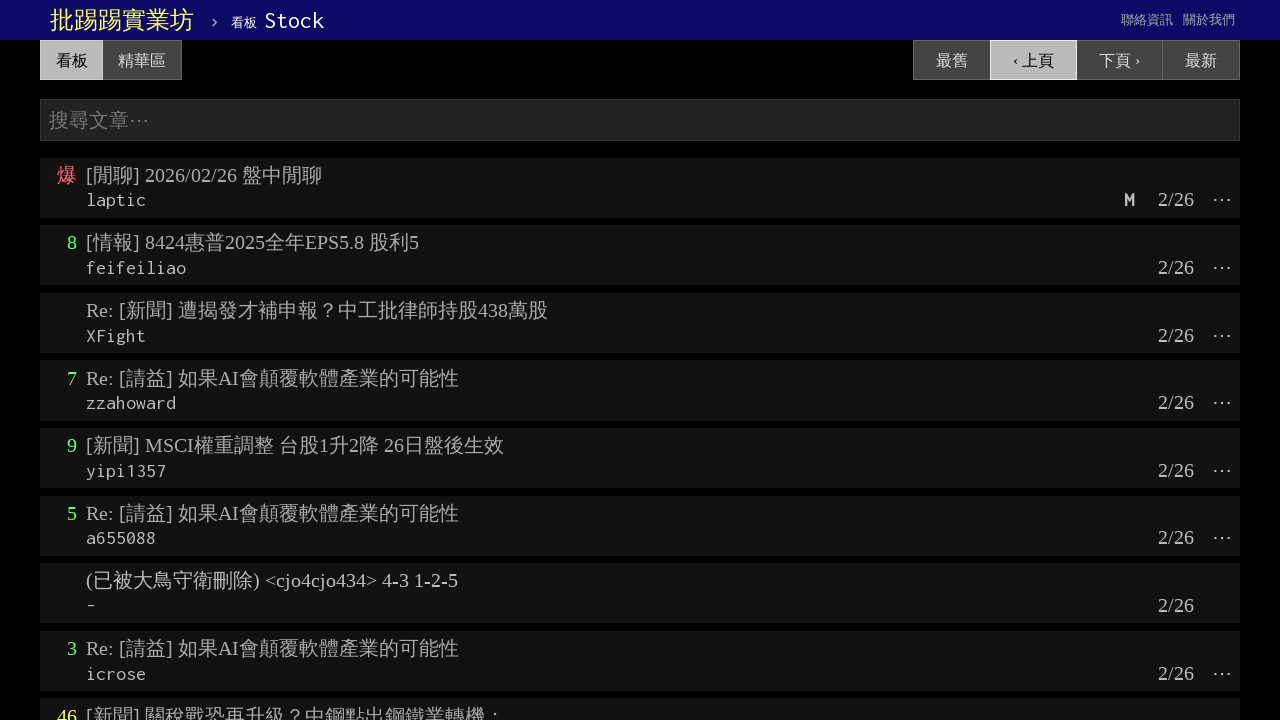

Retrieved all article title elements from previous page
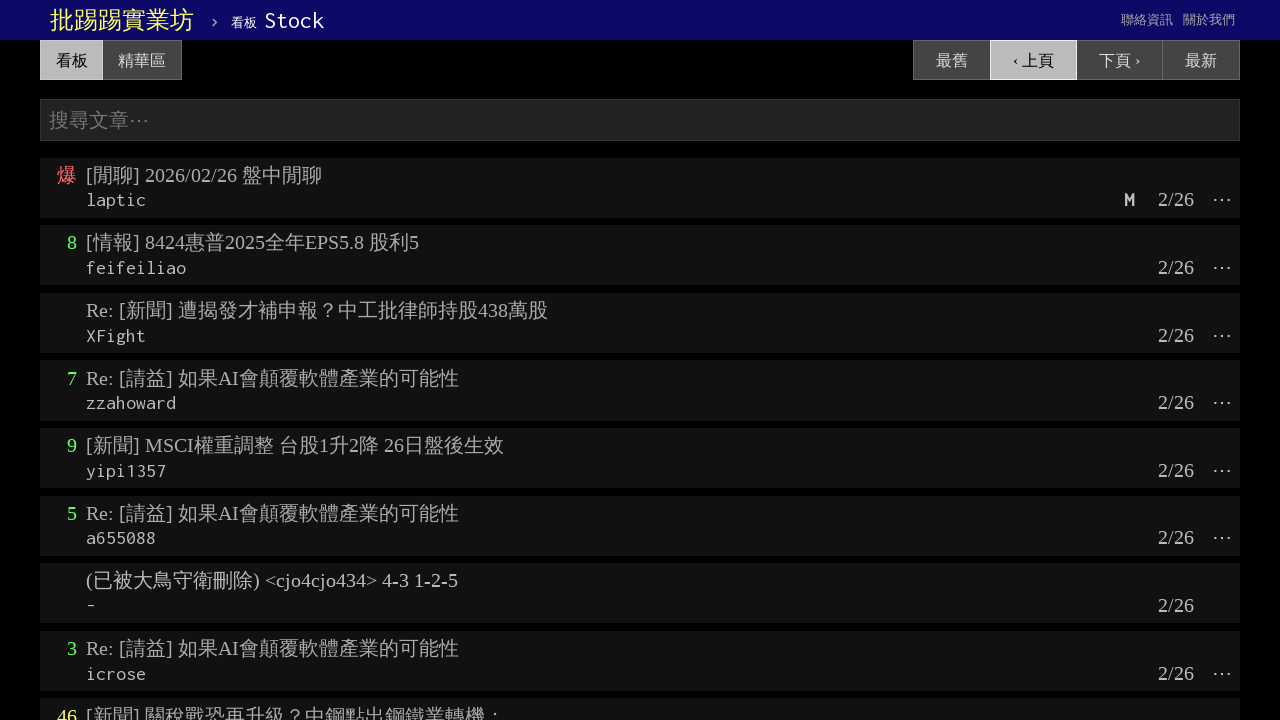

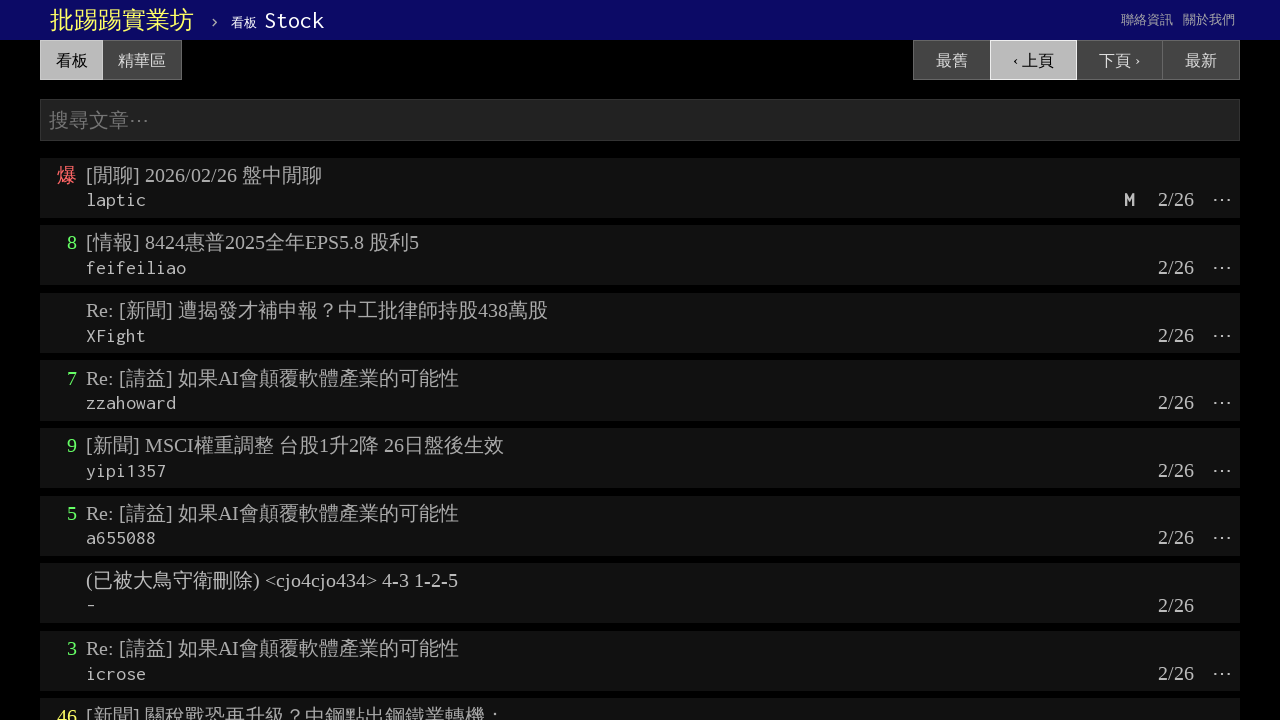